Tests window and tab handling by opening a new tab, clicking links across multiple windows/tabs, switching between them, clicking a checkbox, and opening a new window to interact with elements.

Starting URL: https://rahulshettyacademy.com/AutomationPractice/

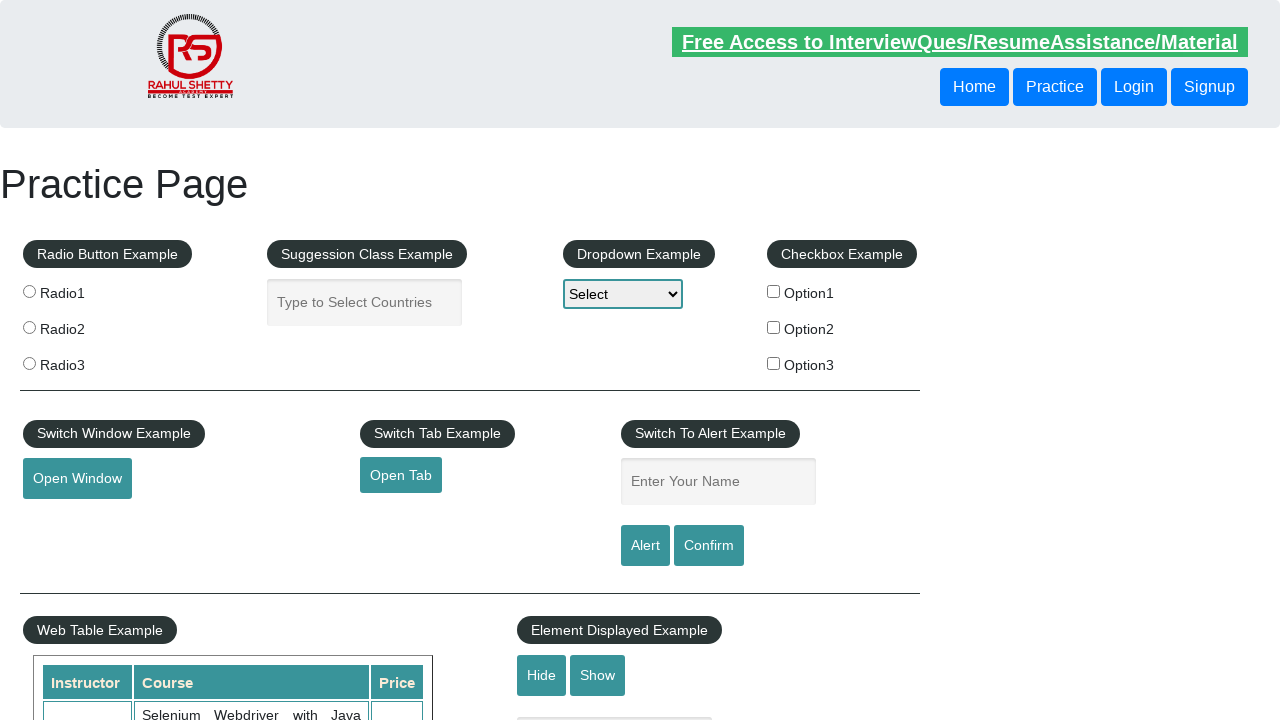

Clicked 'Open Tab' link to open a new tab at (401, 475) on text=Open Tab
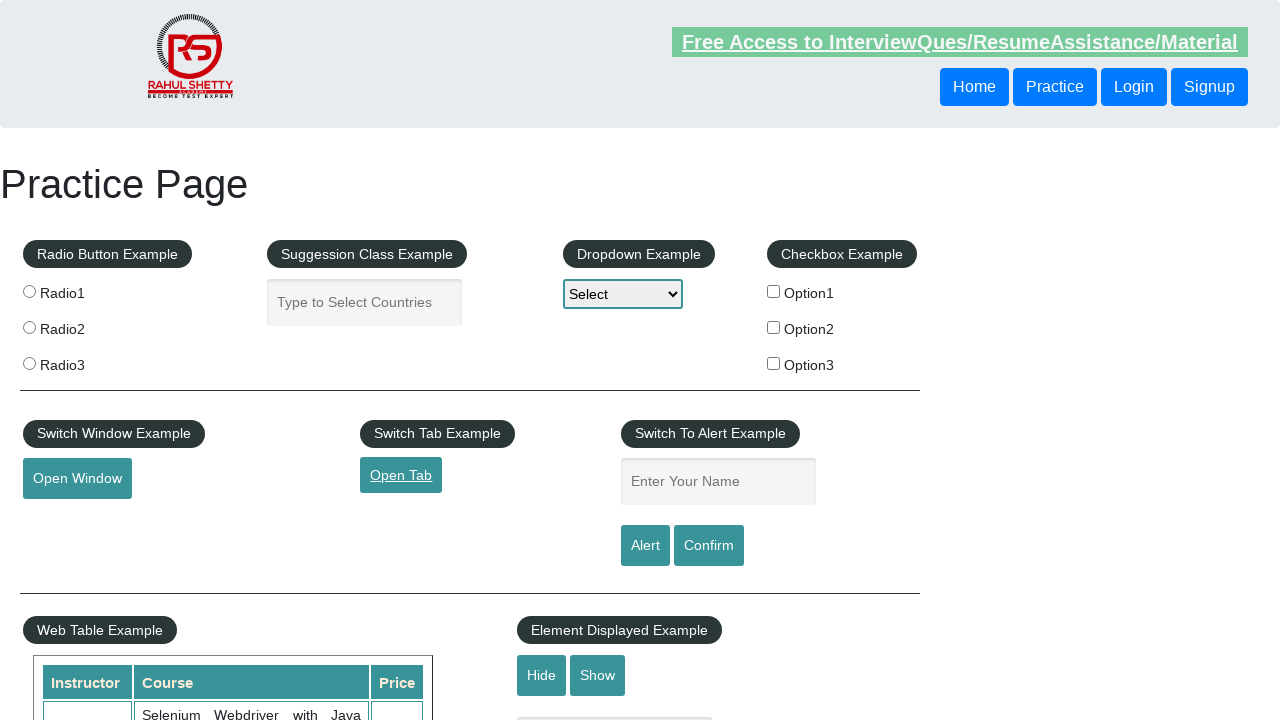

New tab created and captured
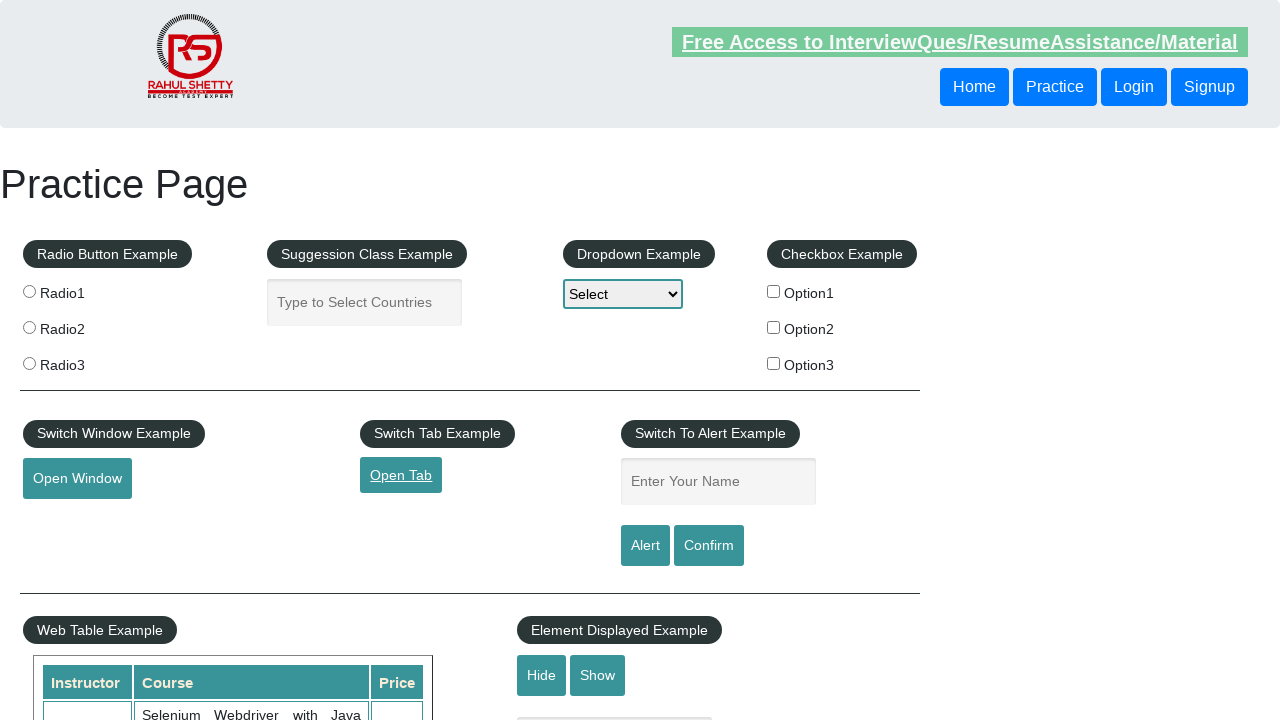

New tab loaded completely
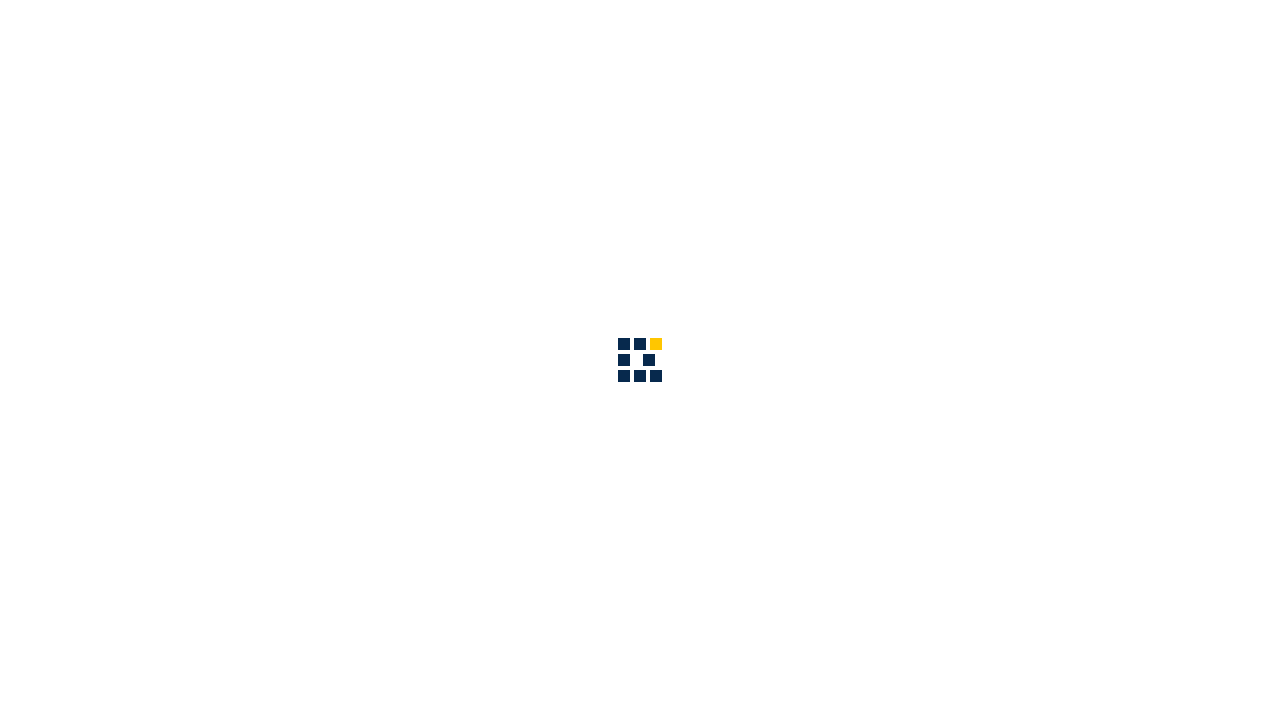

Clicked 'Access all our Courses' link in new tab at (1092, 26) on text=Access all our Courses
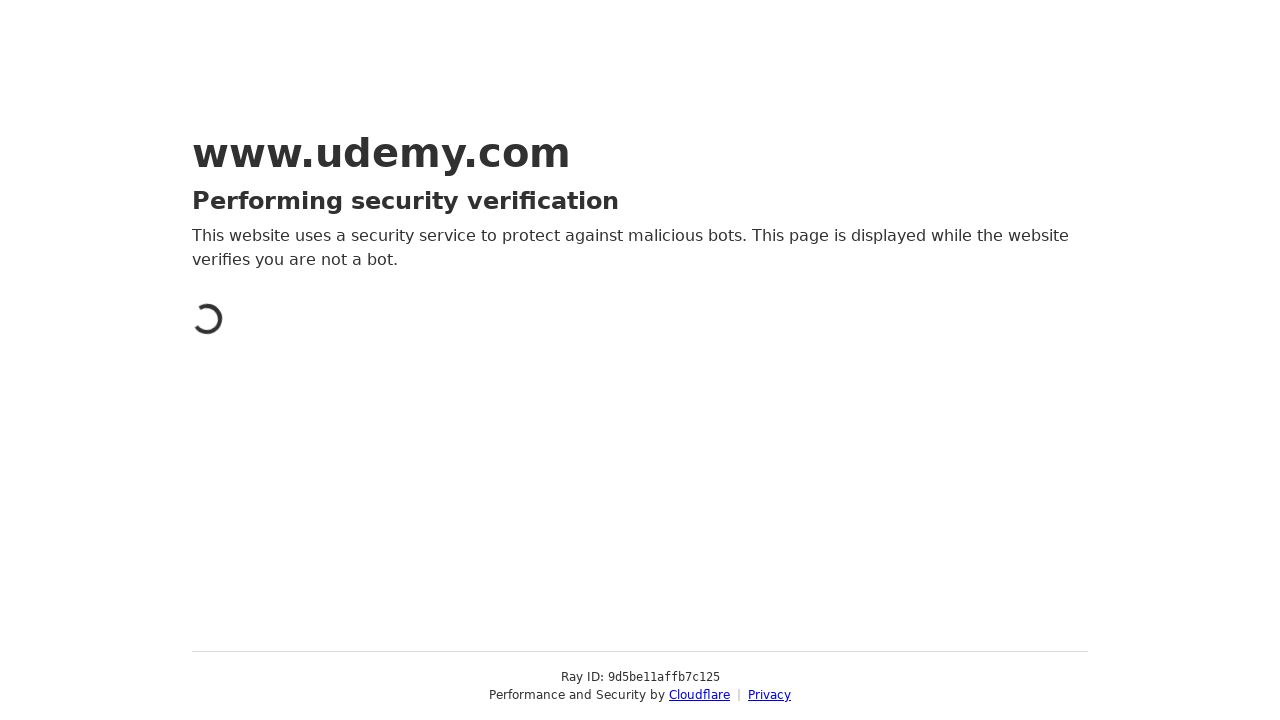

Switched back to original page
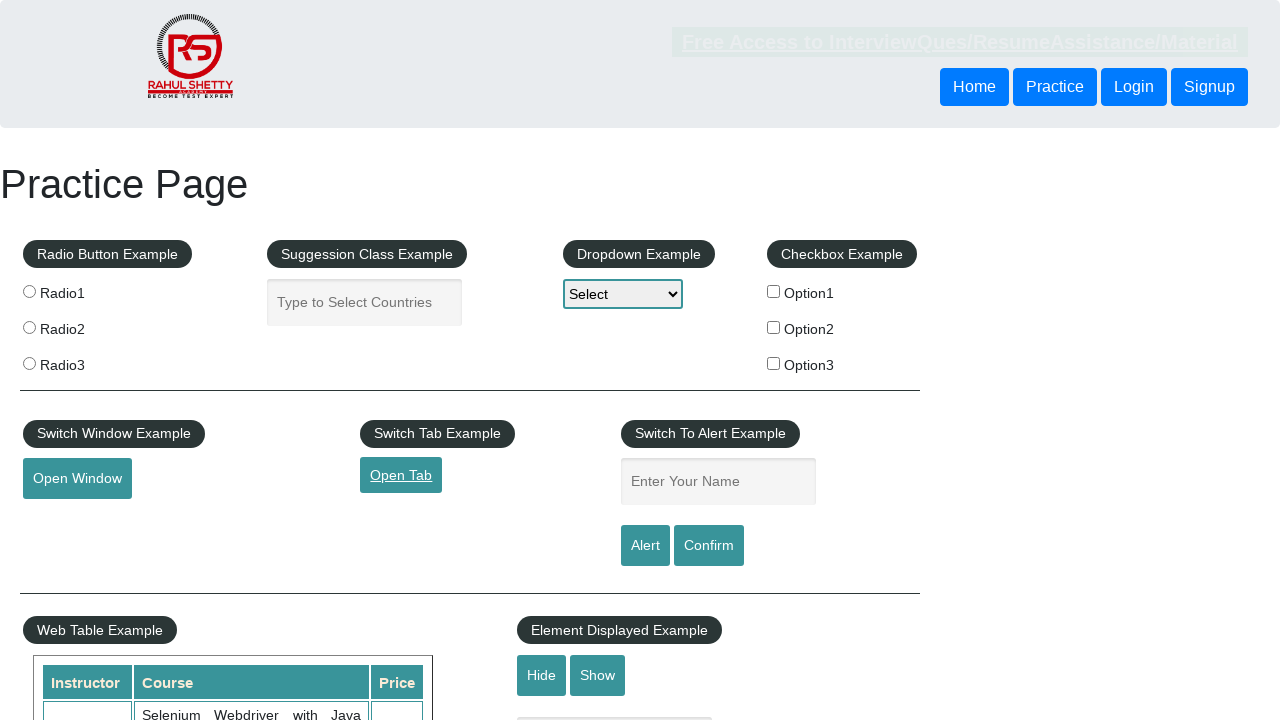

Clicked checkbox option 2 at (774, 327) on #checkBoxOption2
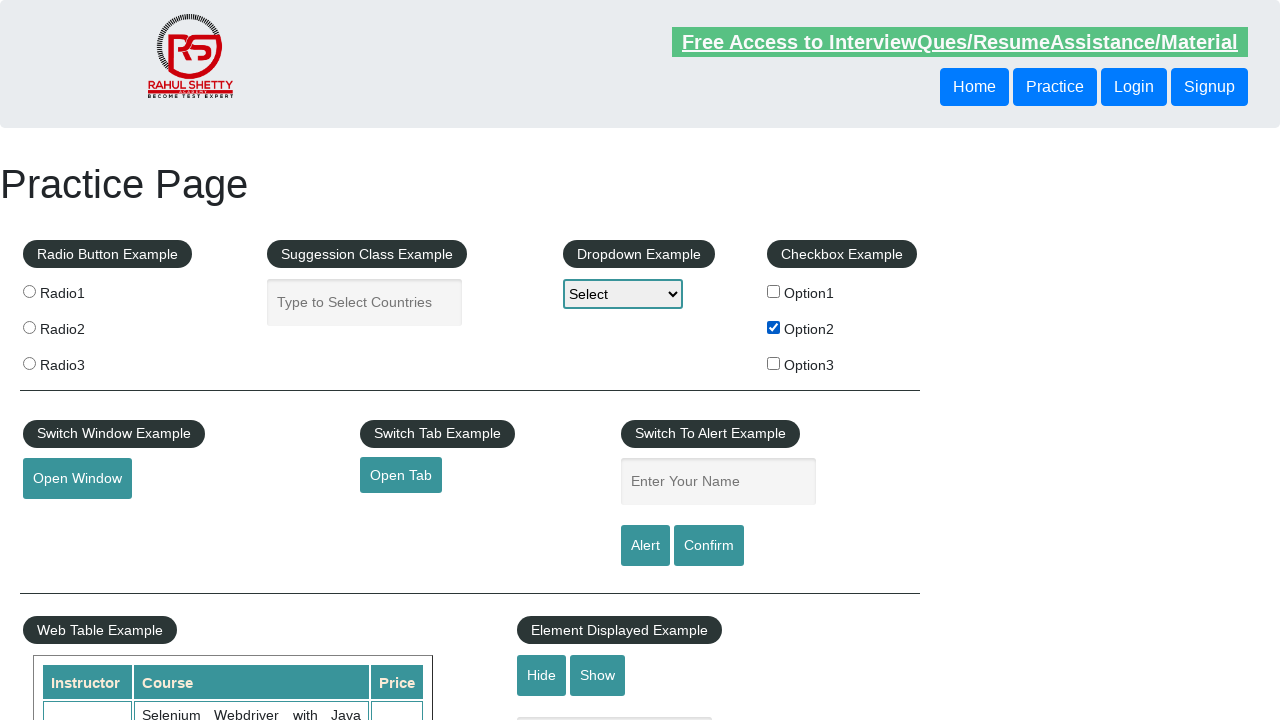

Clicked 'Open Window' button to open a new window at (77, 479) on #openwindow
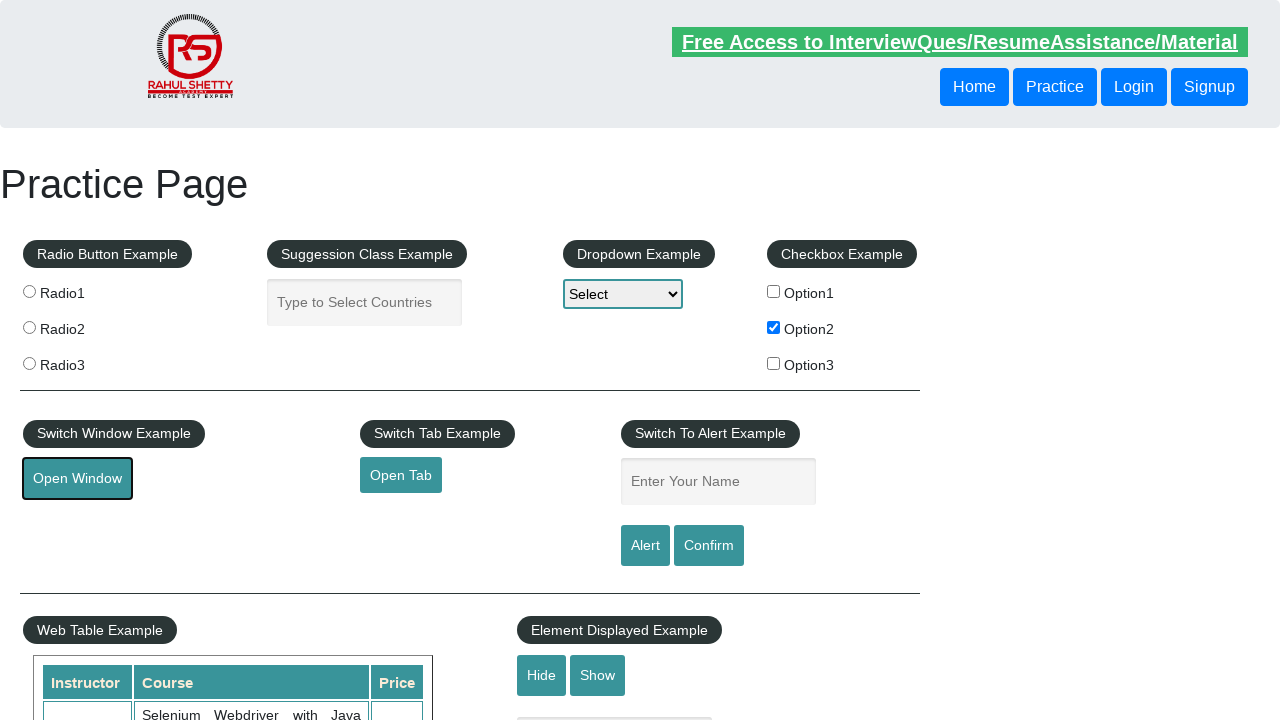

New window created and captured
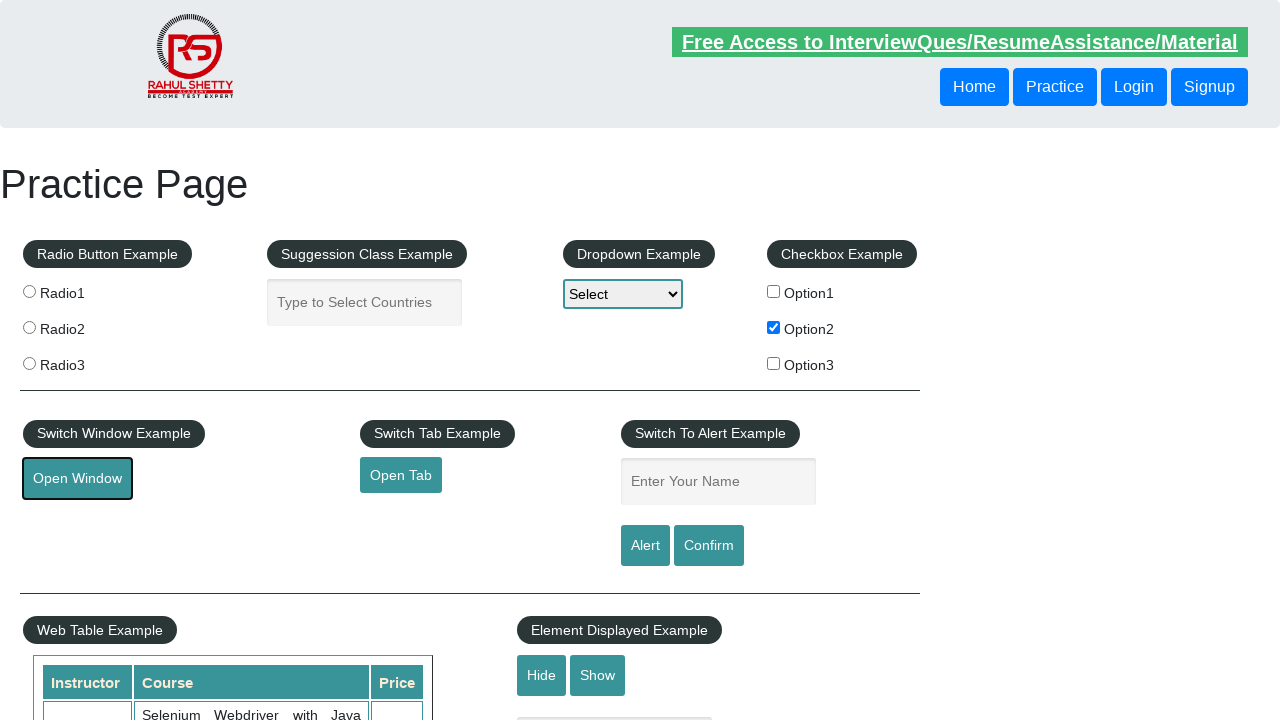

New window loaded completely
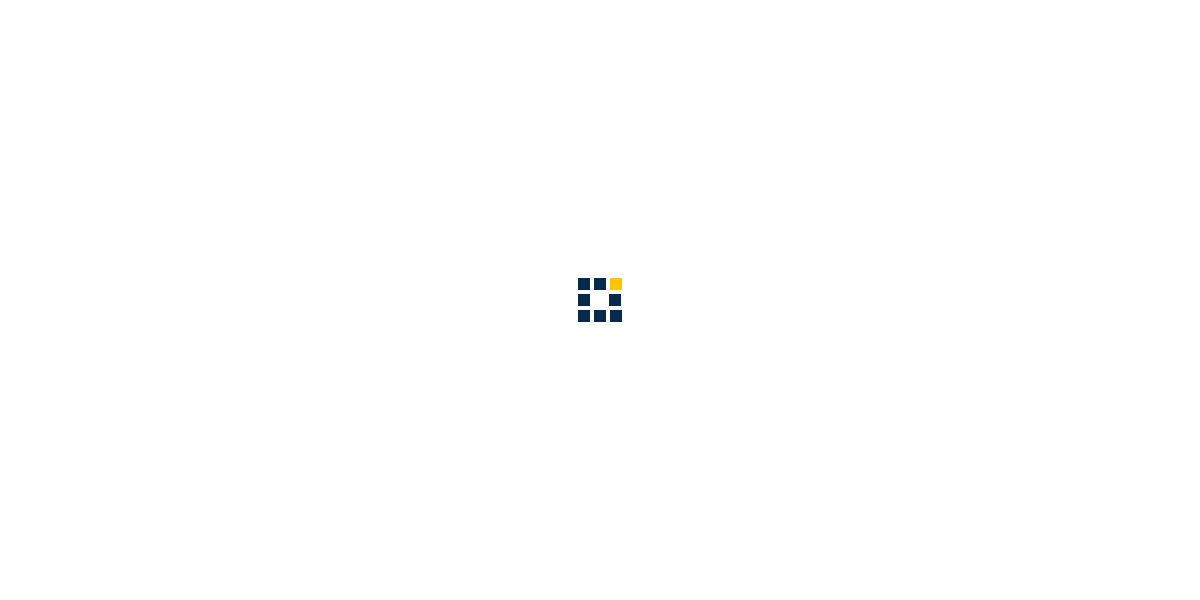

Clicked 'Access all our Courses' link in new window at (1052, 26) on text=Access all our Courses
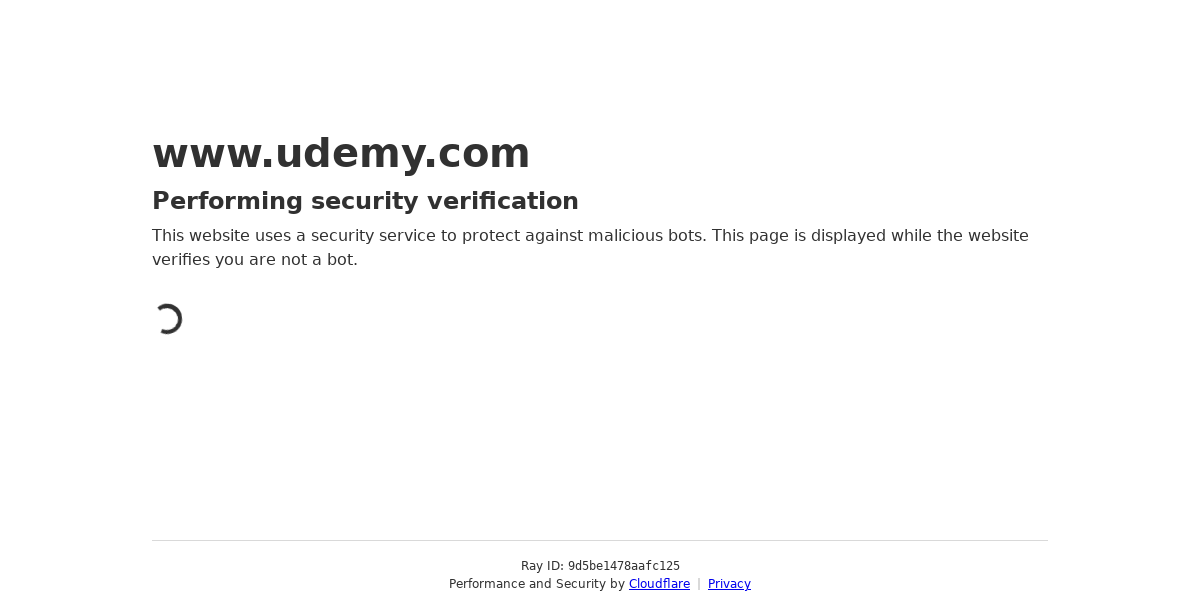

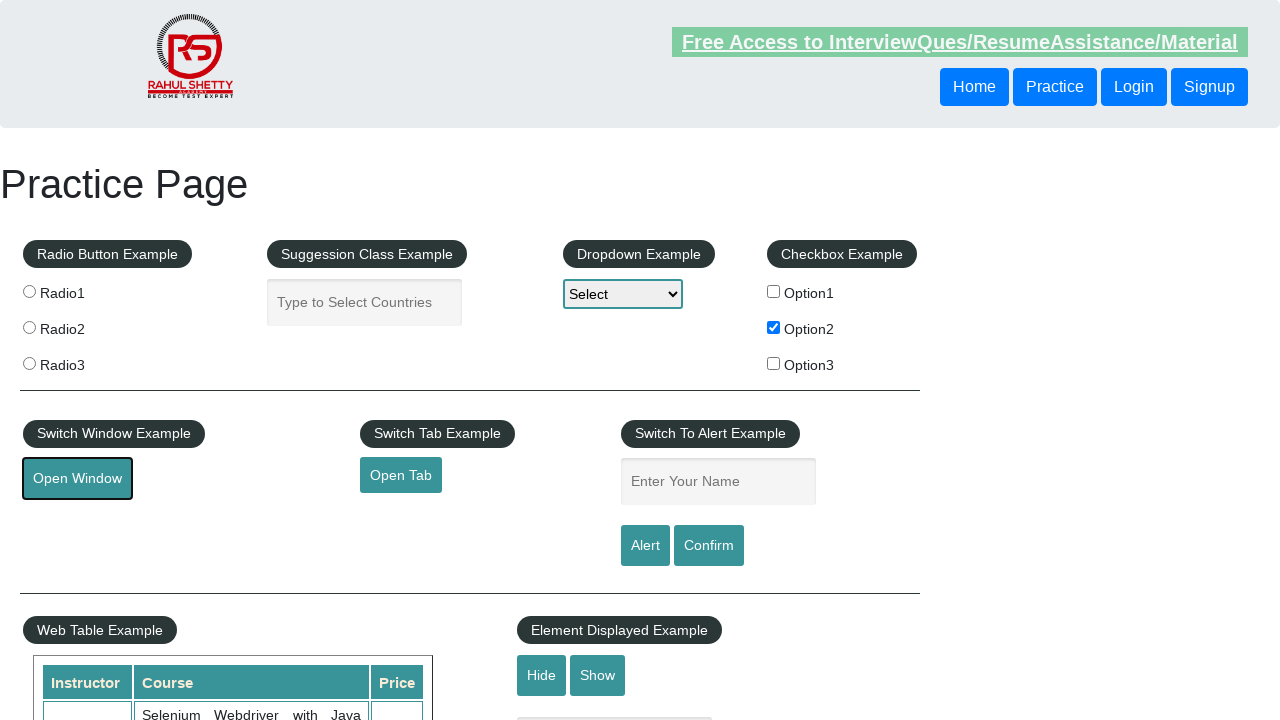